Tests the login error message functionality by entering incorrect credentials and verifying that the appropriate error message "Incorrect login or password" is displayed.

Starting URL: https://login1.nextbasecrm.com/

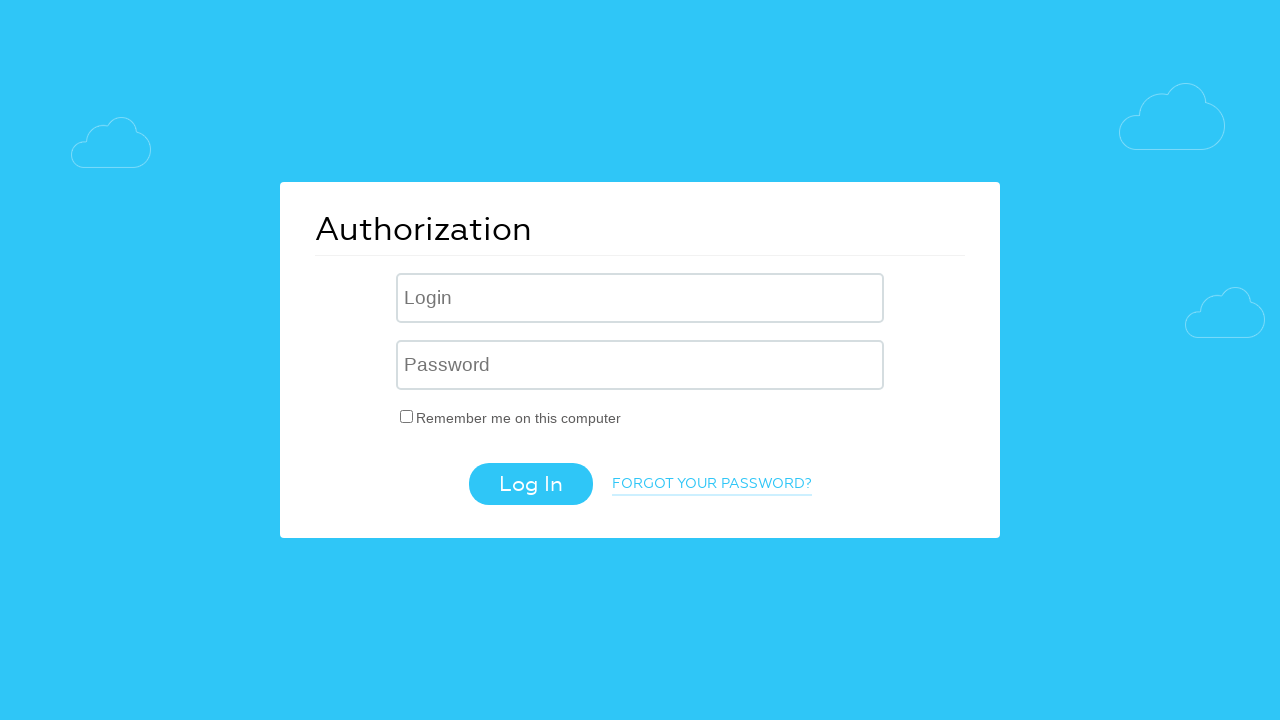

Filled username field with 'incorrect' on .login-inp
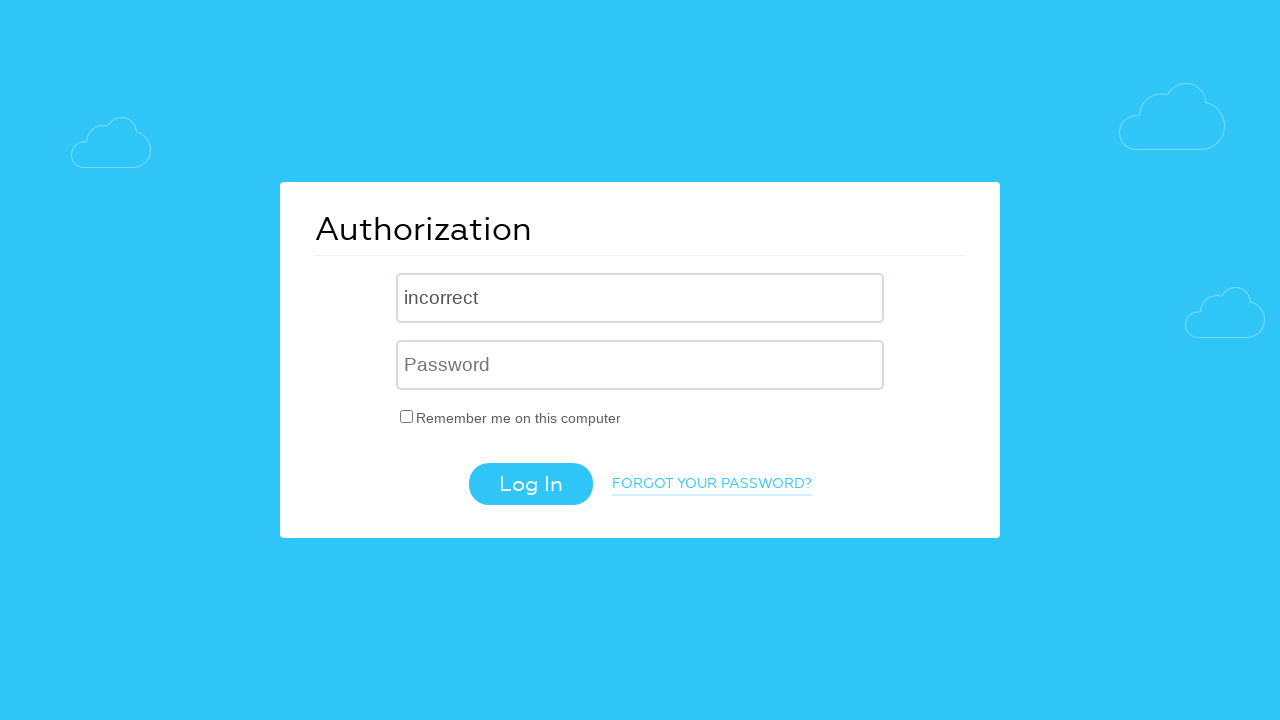

Filled password field with 'incorrect' on input[name='USER_PASSWORD']
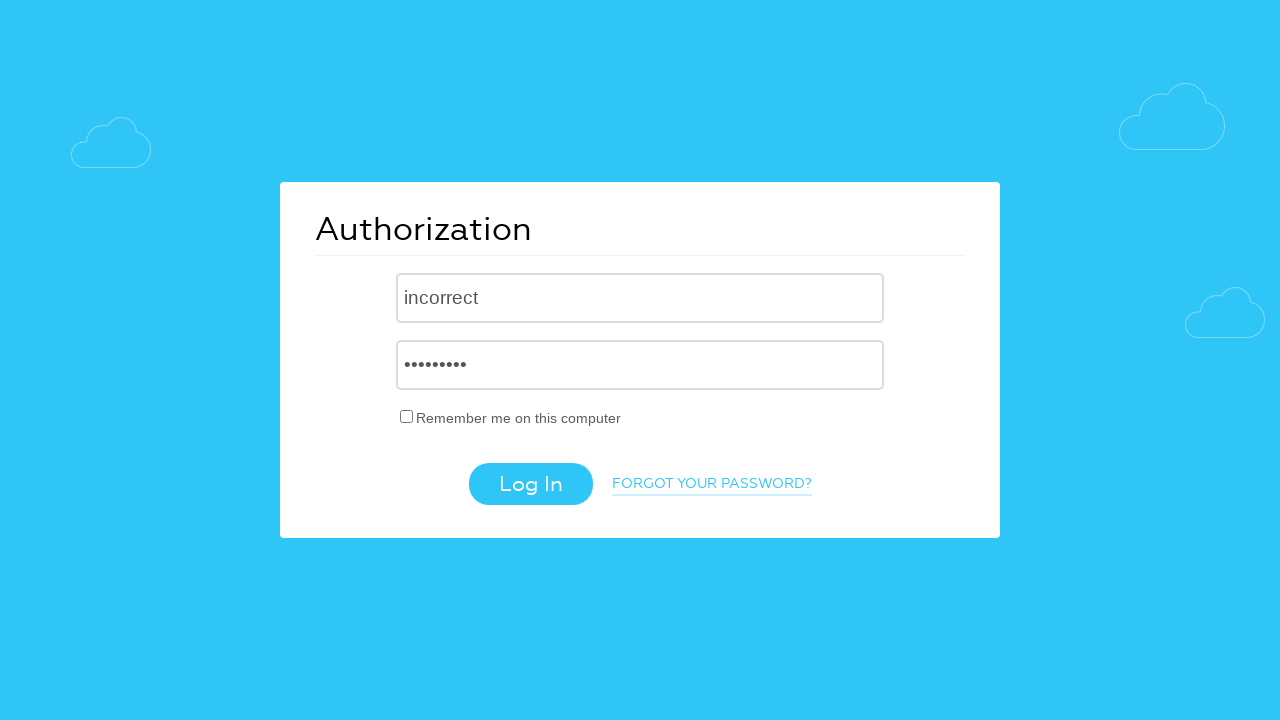

Clicked login button at (530, 484) on .login-btn
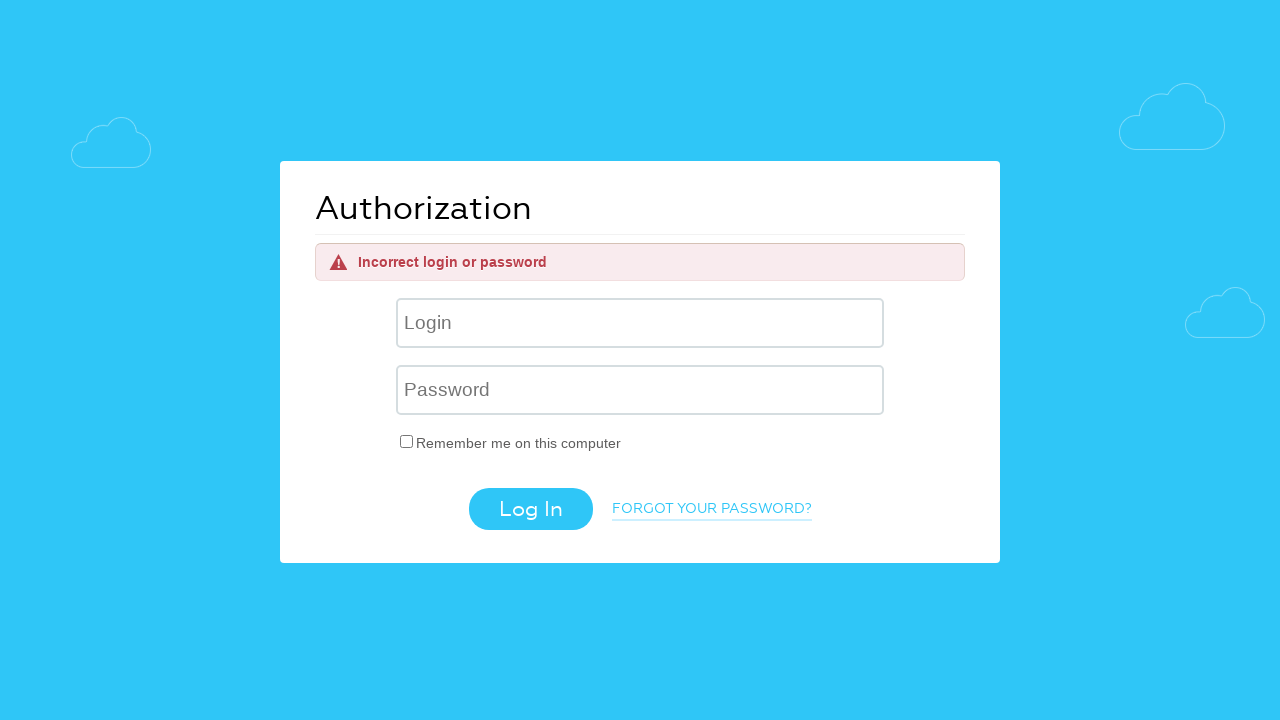

Error message element appeared on page
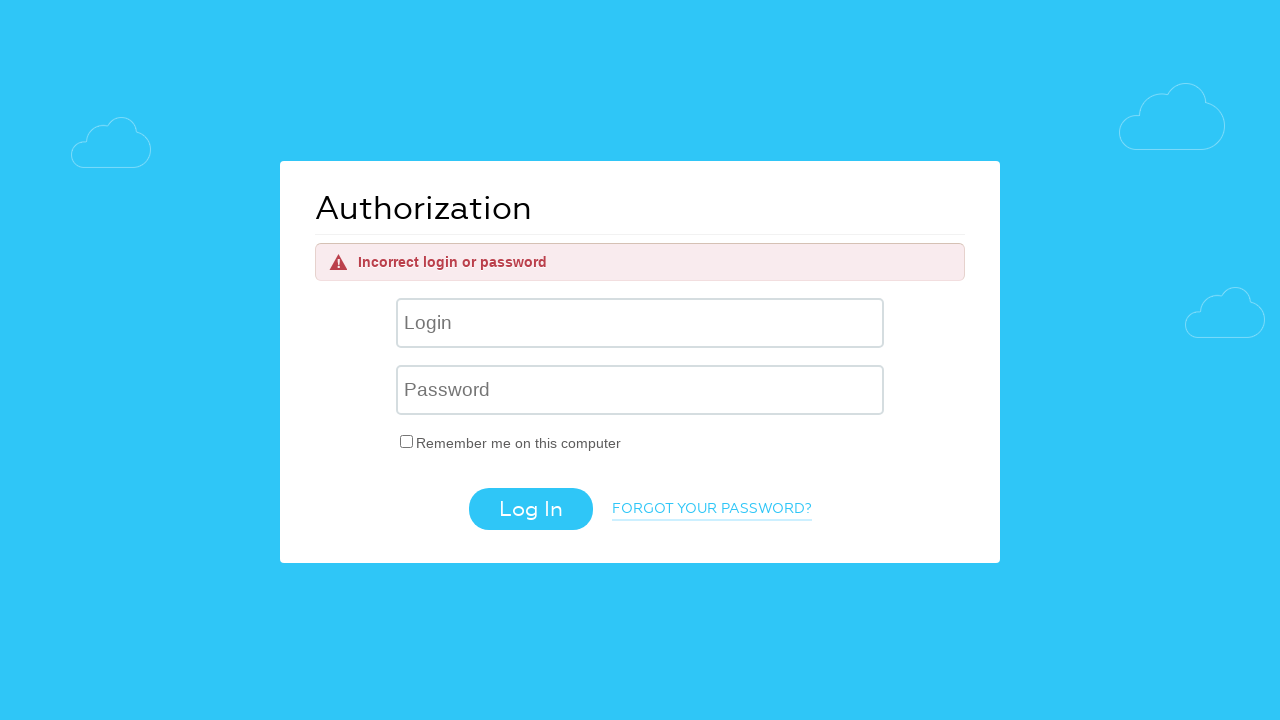

Located error message element
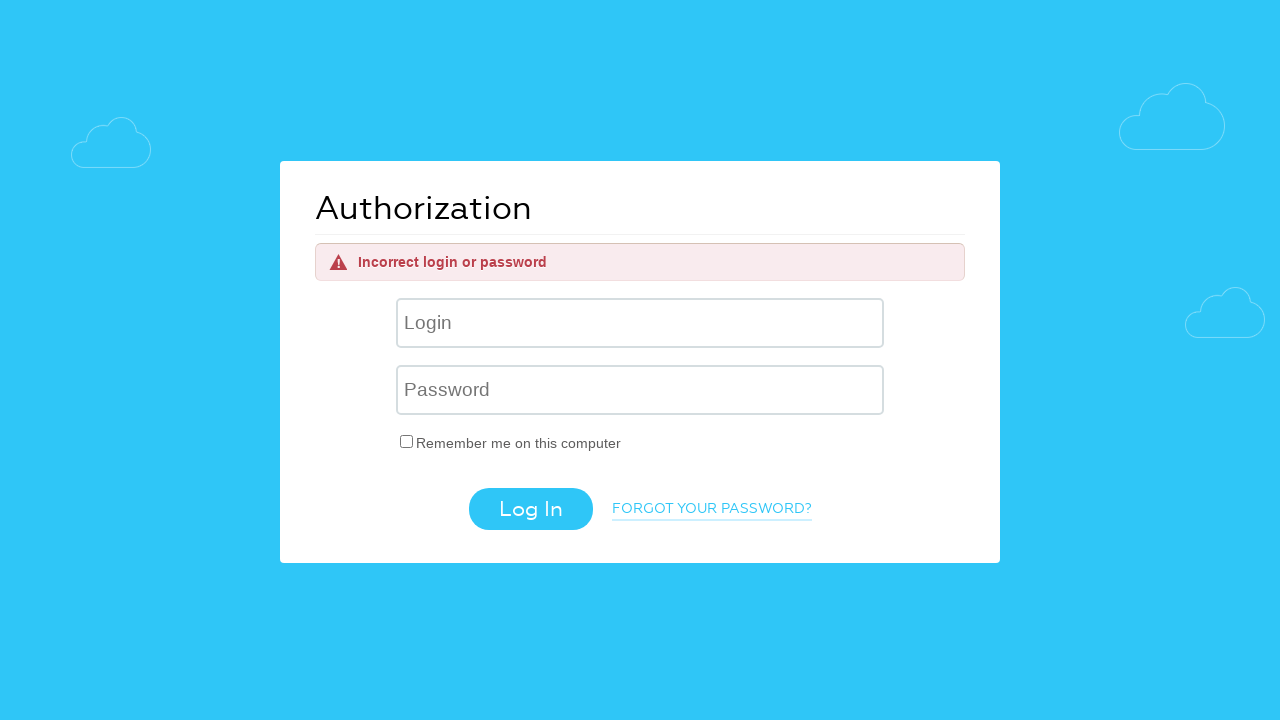

Verified error message text is 'Incorrect login or password'
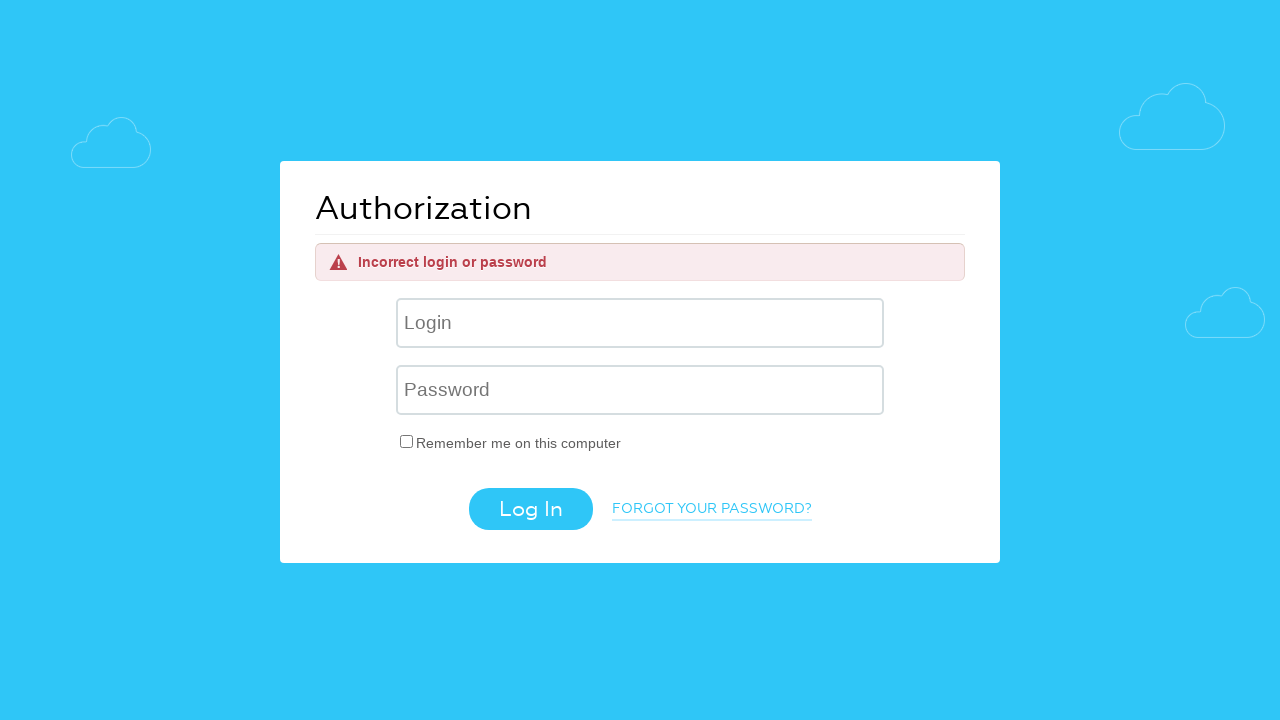

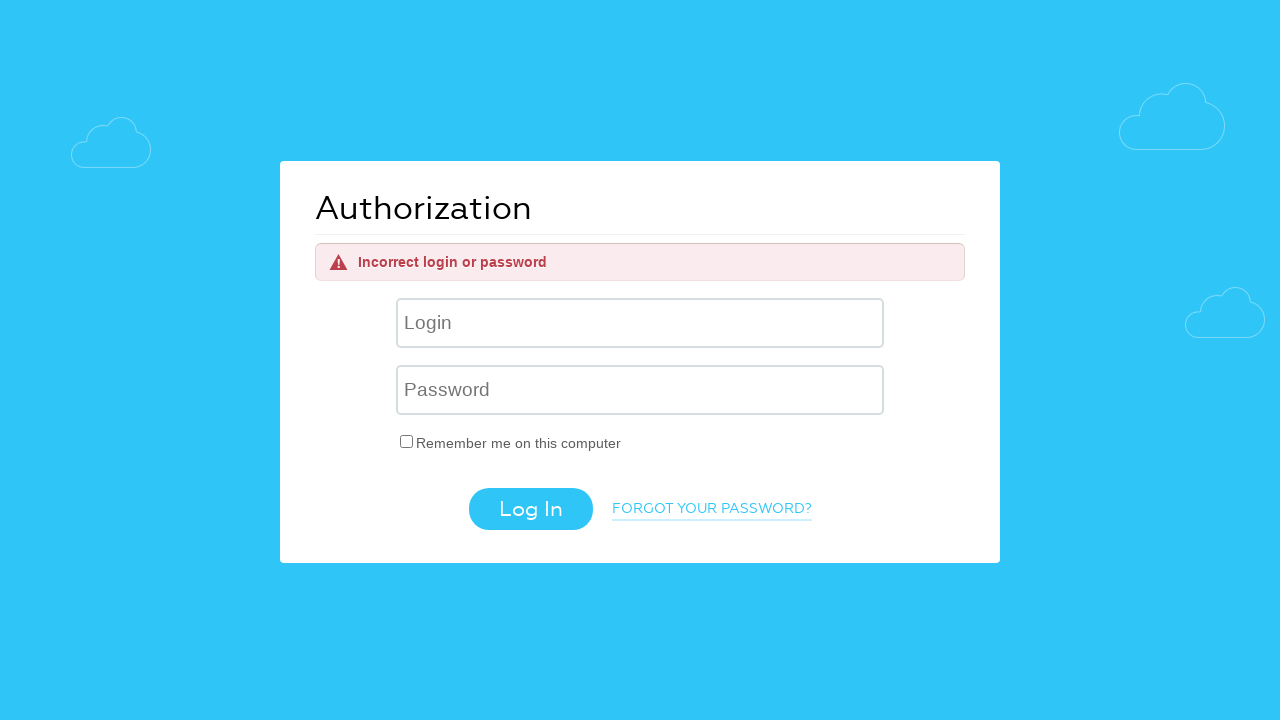